Tests the selectable UI component by performing a multi-select action using Ctrl+Click to select the first two items in a list

Starting URL: https://www.tutorialspoint.com/selenium/practice/selectable.php

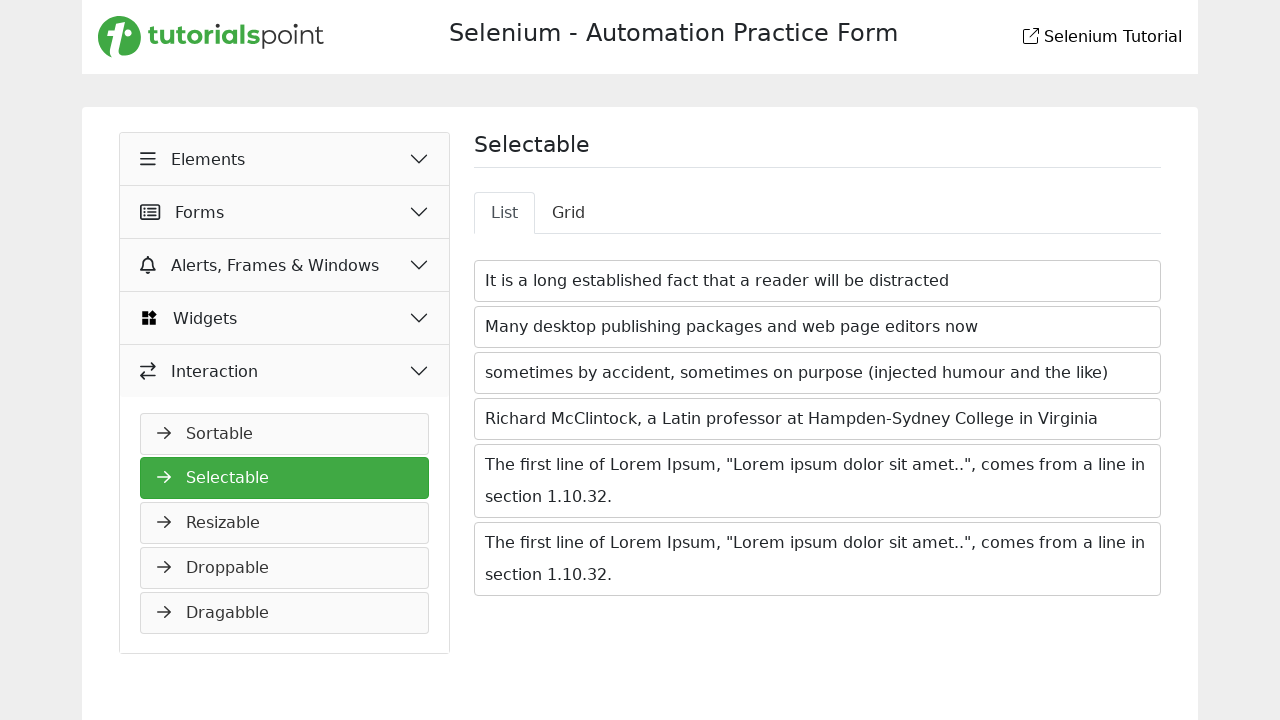

Waited for selectable items to load
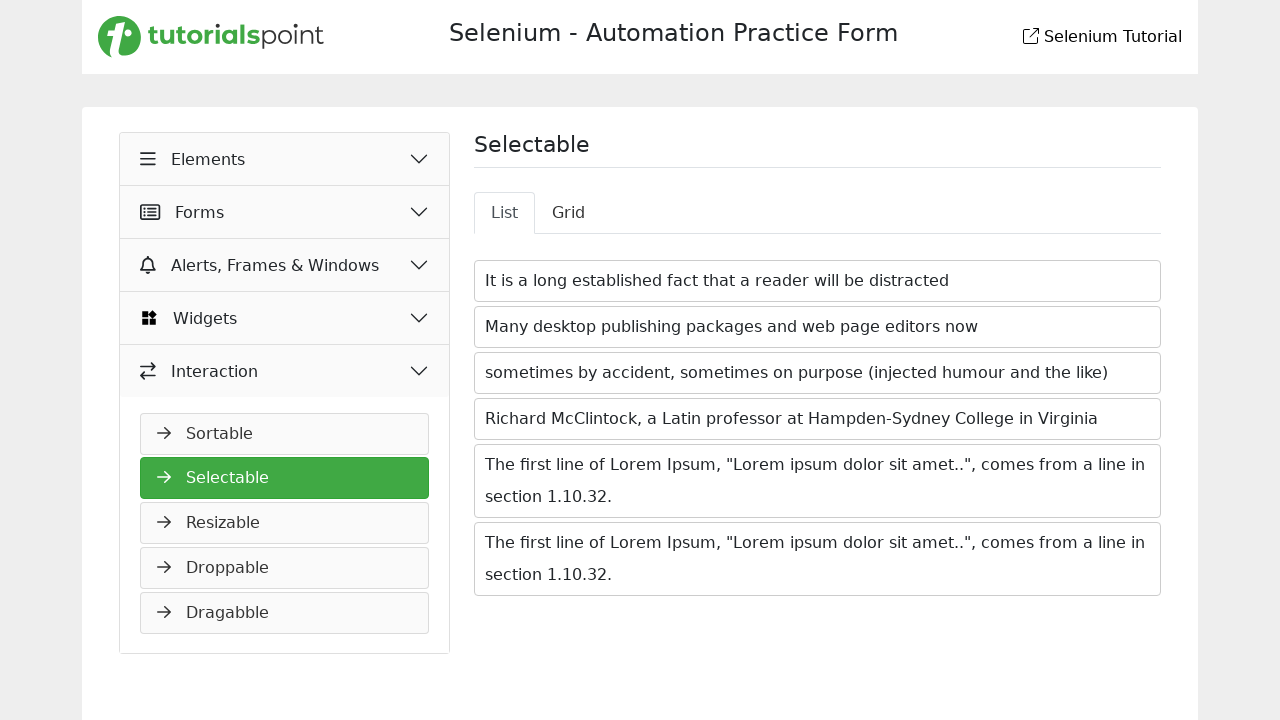

Located all selectable items
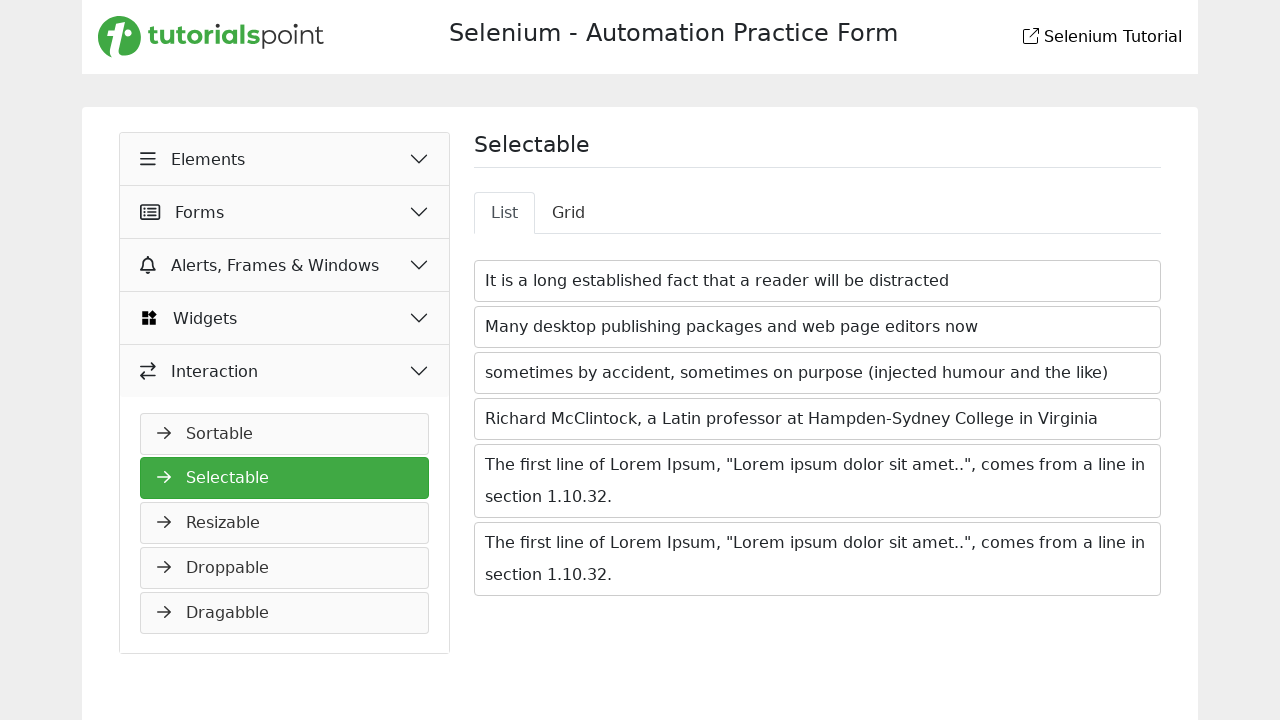

Ctrl+Clicked first item to select it at (818, 281) on xpath=//*[@id='nav-home']/ul/li >> nth=0
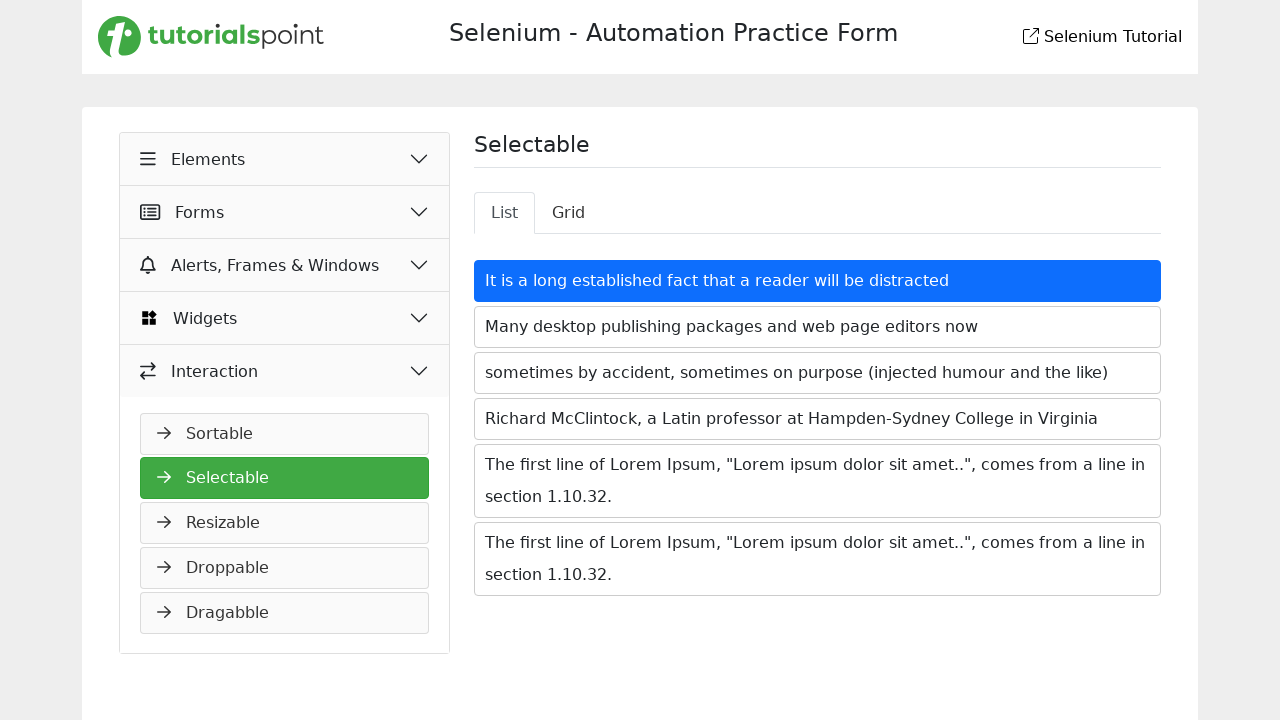

Ctrl+Clicked second item to add it to selection at (818, 327) on xpath=//*[@id='nav-home']/ul/li >> nth=1
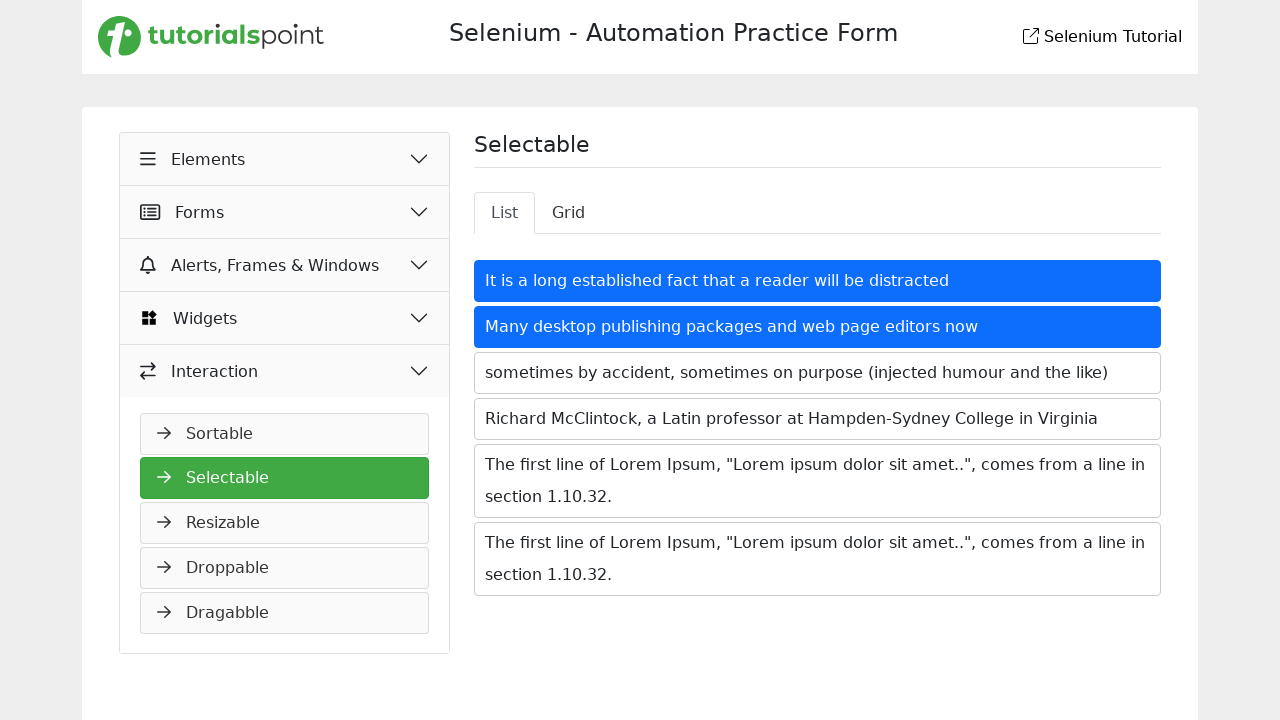

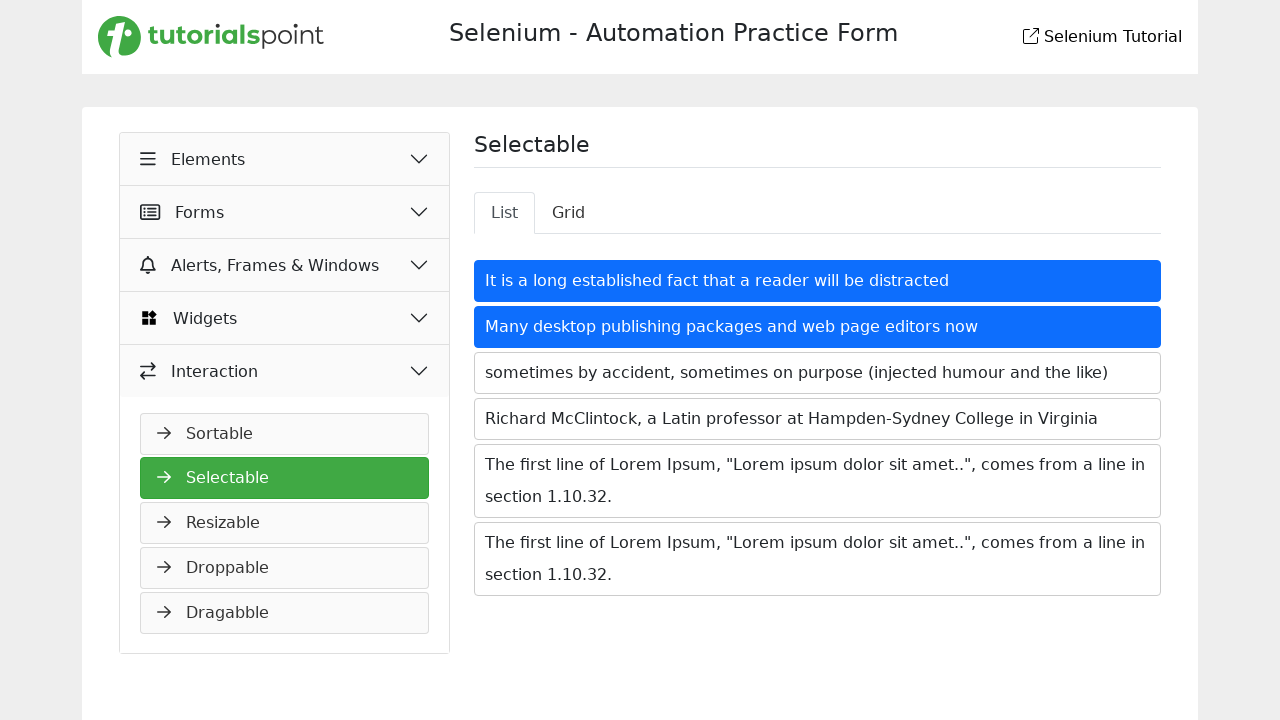